Navigates to a YouTube video page and repeatedly refreshes it multiple times with a delay between each refresh

Starting URL: https://www.youtube.com/watch?v=PWVbEtkLqpU&t=2s

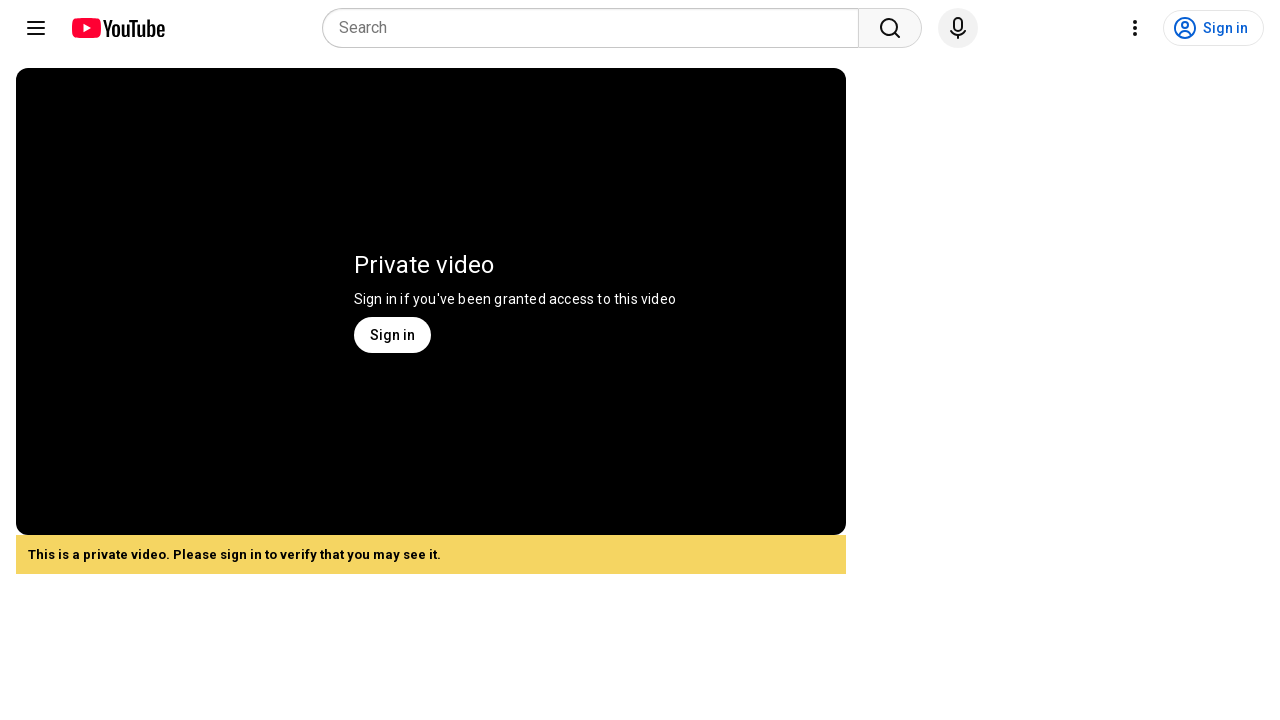

Navigated to YouTube video page
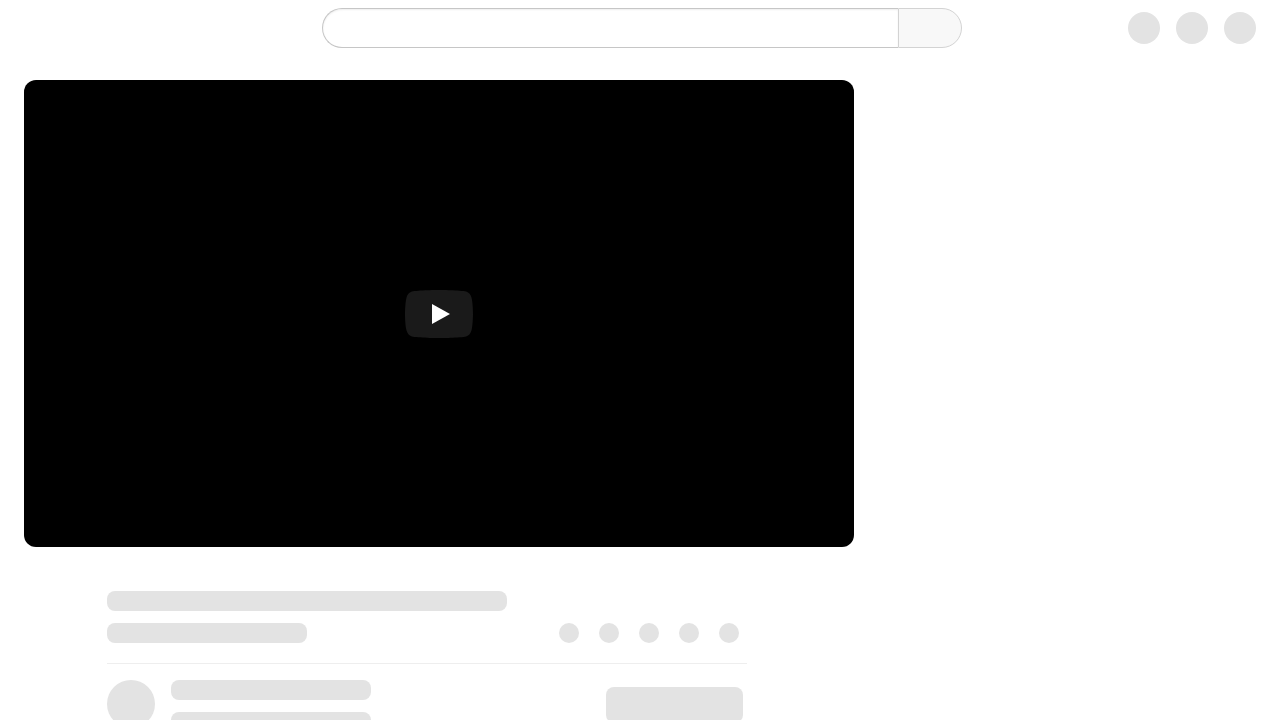

Waited 3 seconds before refresh
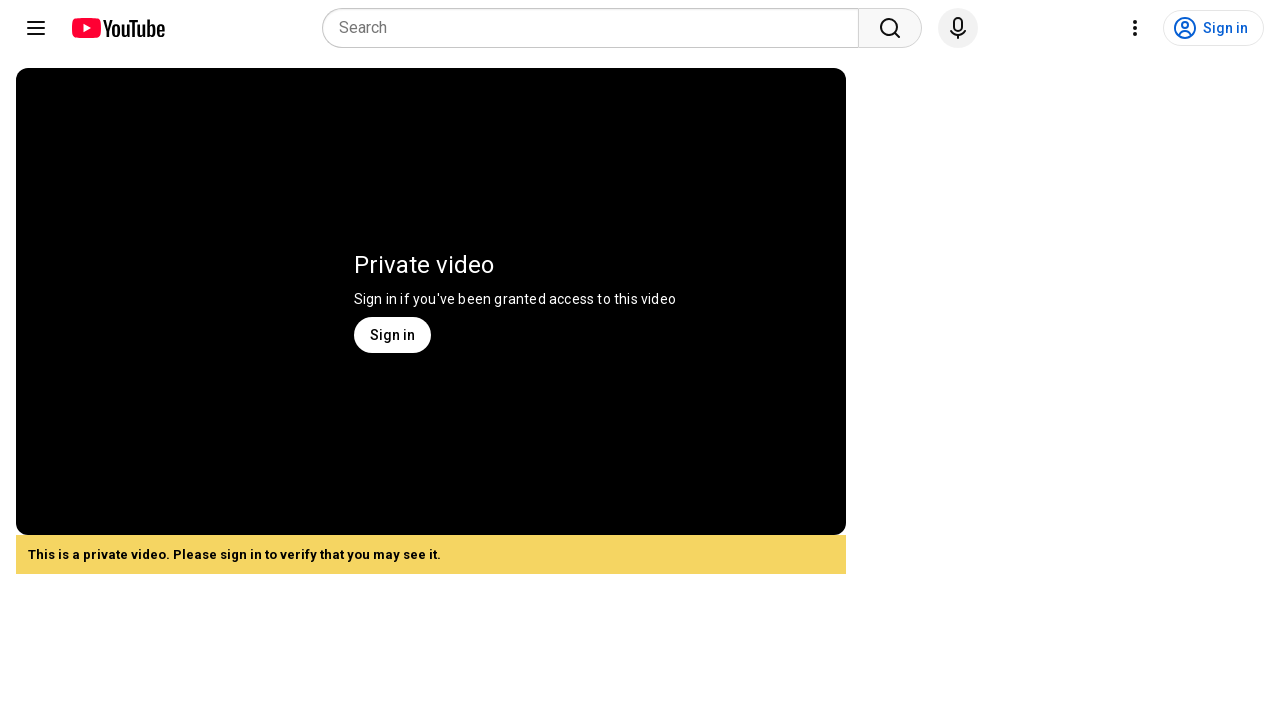

Refreshed YouTube video page (refresh 1 of 10)
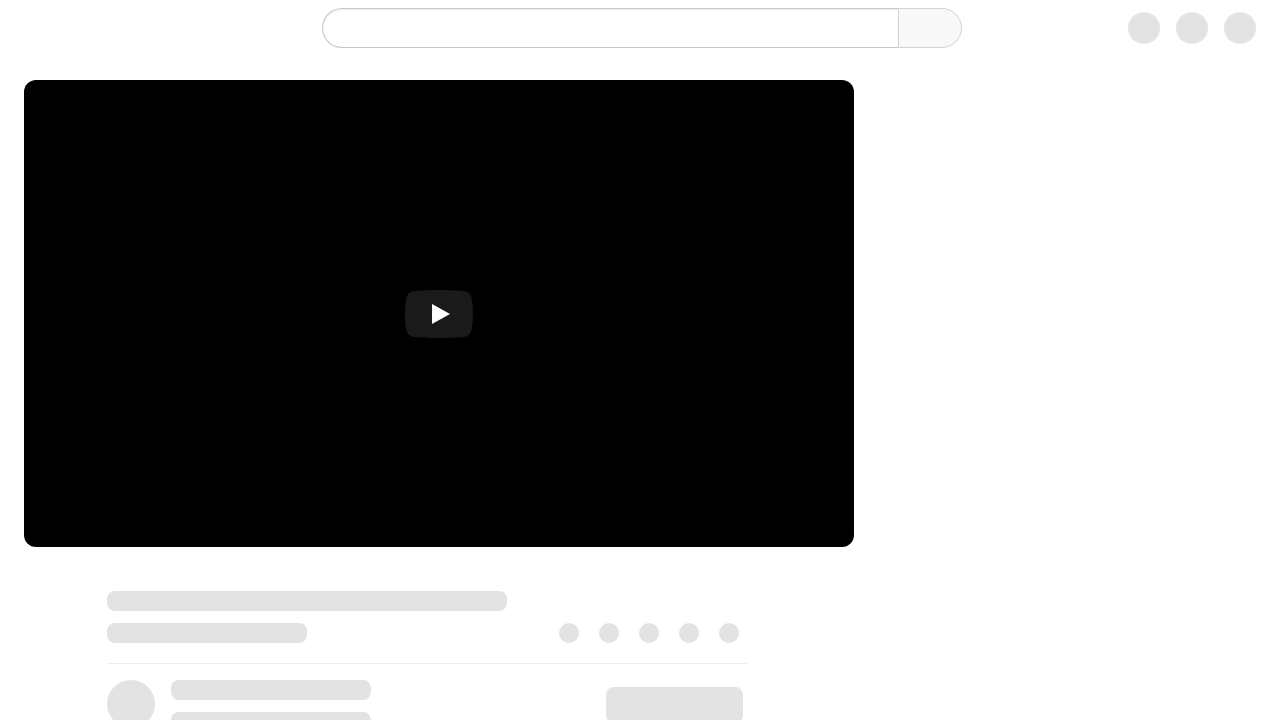

Waited 3 seconds before refresh
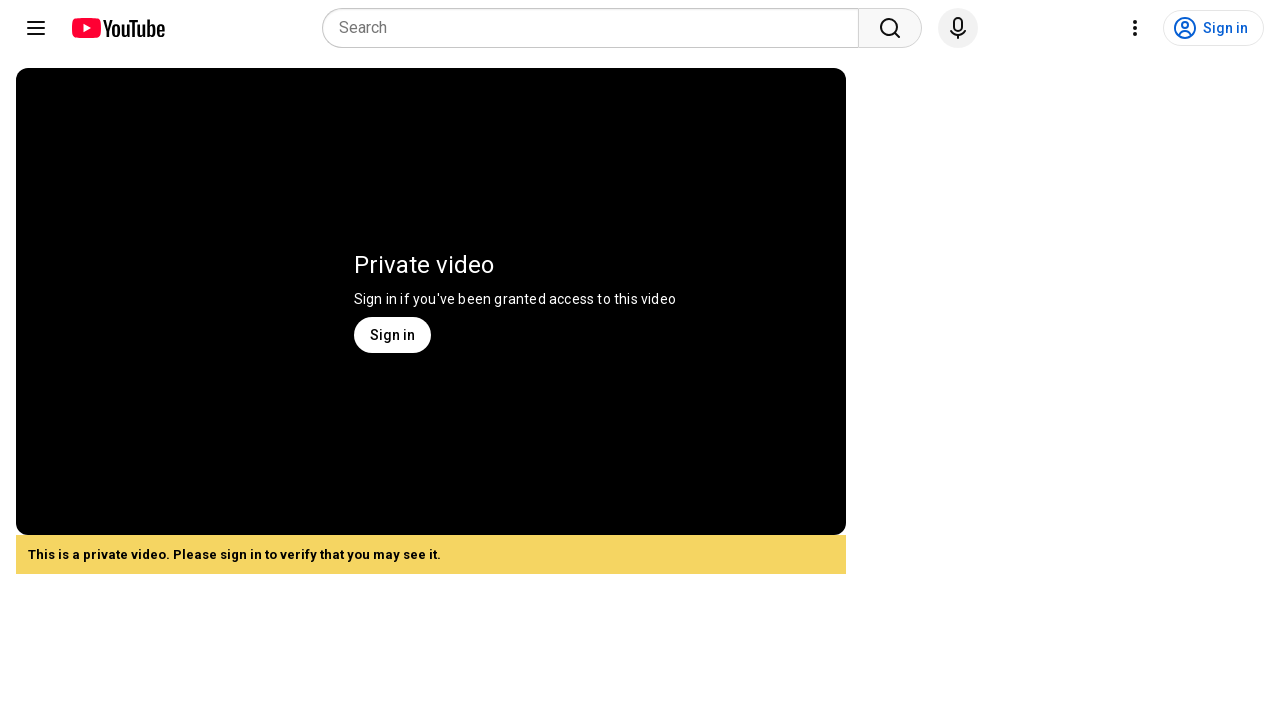

Refreshed YouTube video page (refresh 2 of 10)
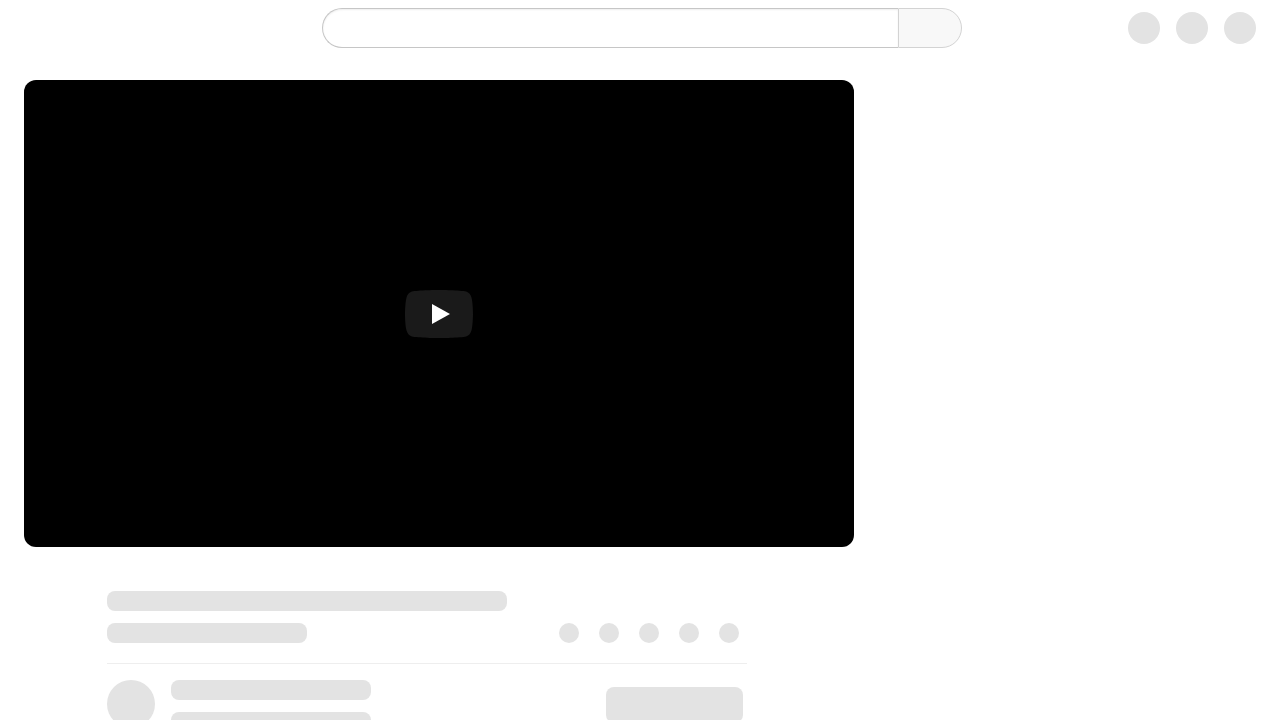

Waited 3 seconds before refresh
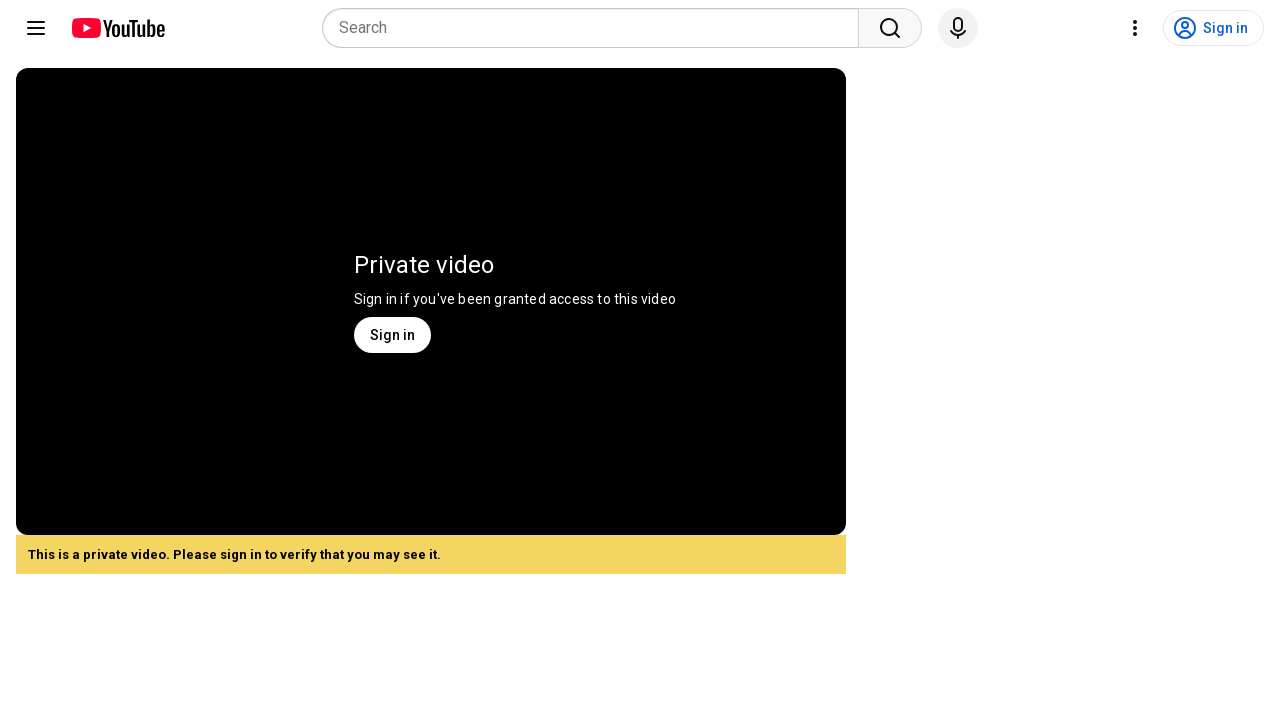

Refreshed YouTube video page (refresh 3 of 10)
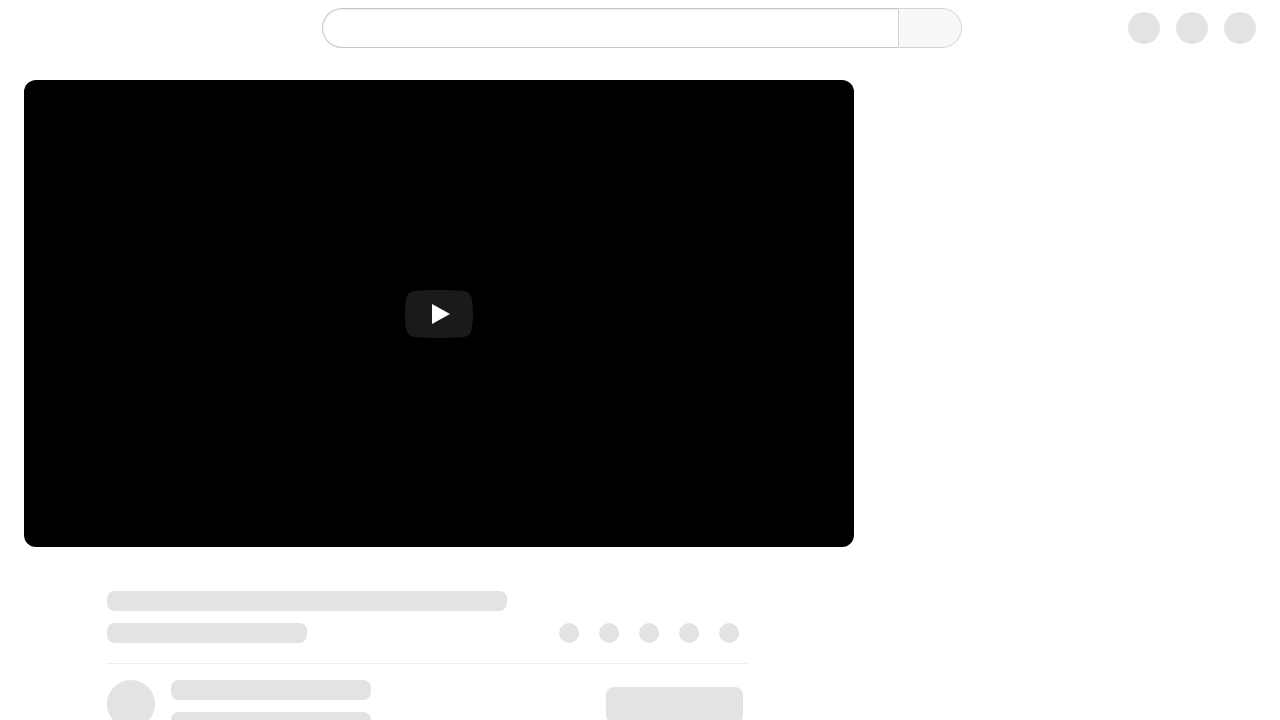

Waited 3 seconds before refresh
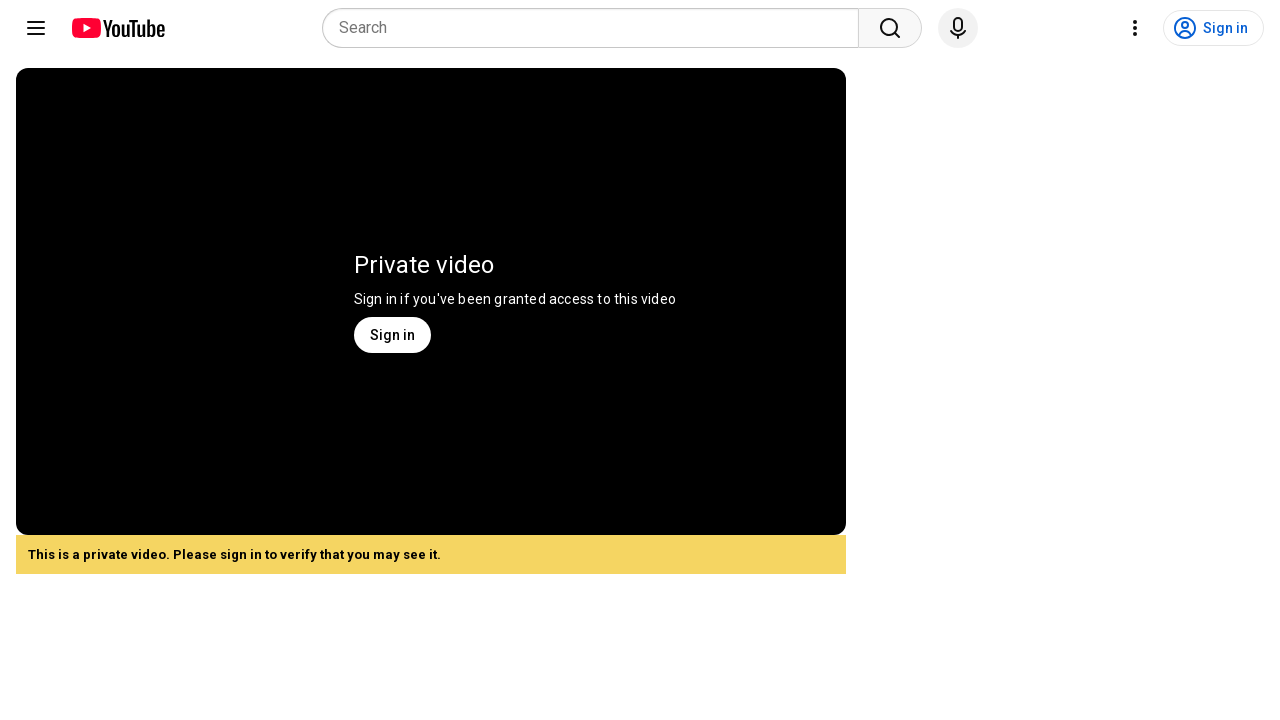

Refreshed YouTube video page (refresh 4 of 10)
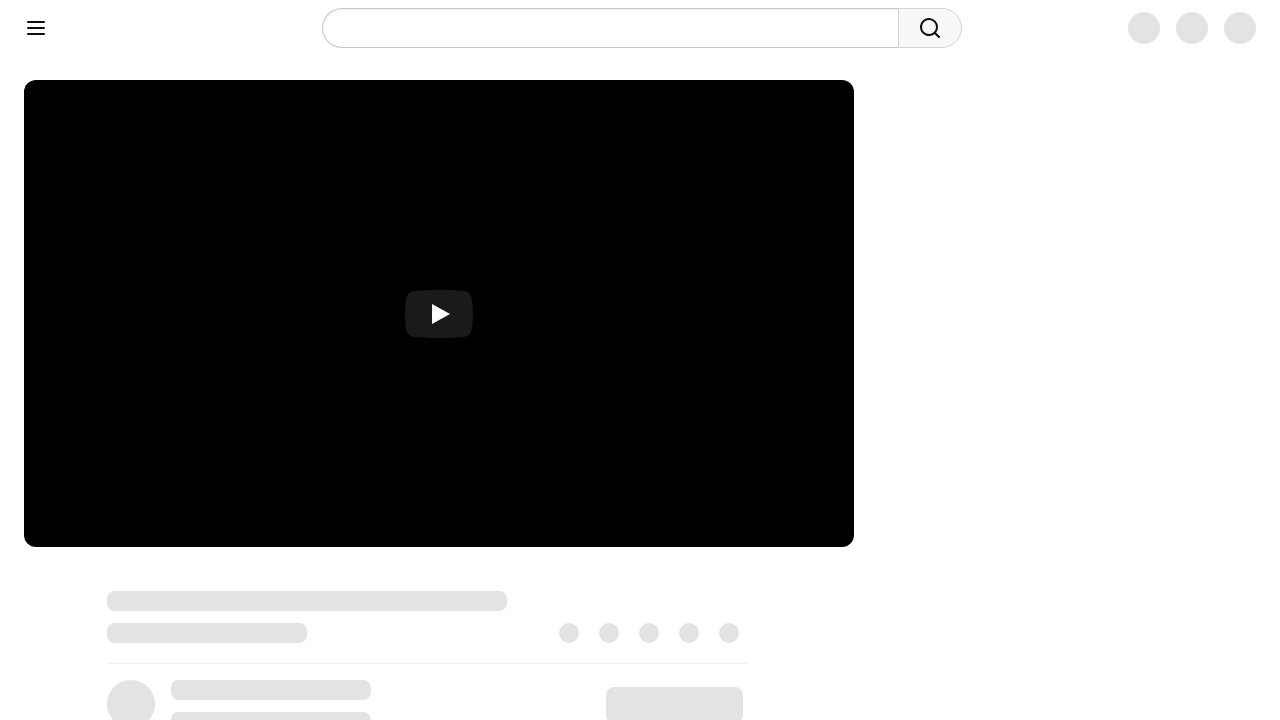

Waited 3 seconds before refresh
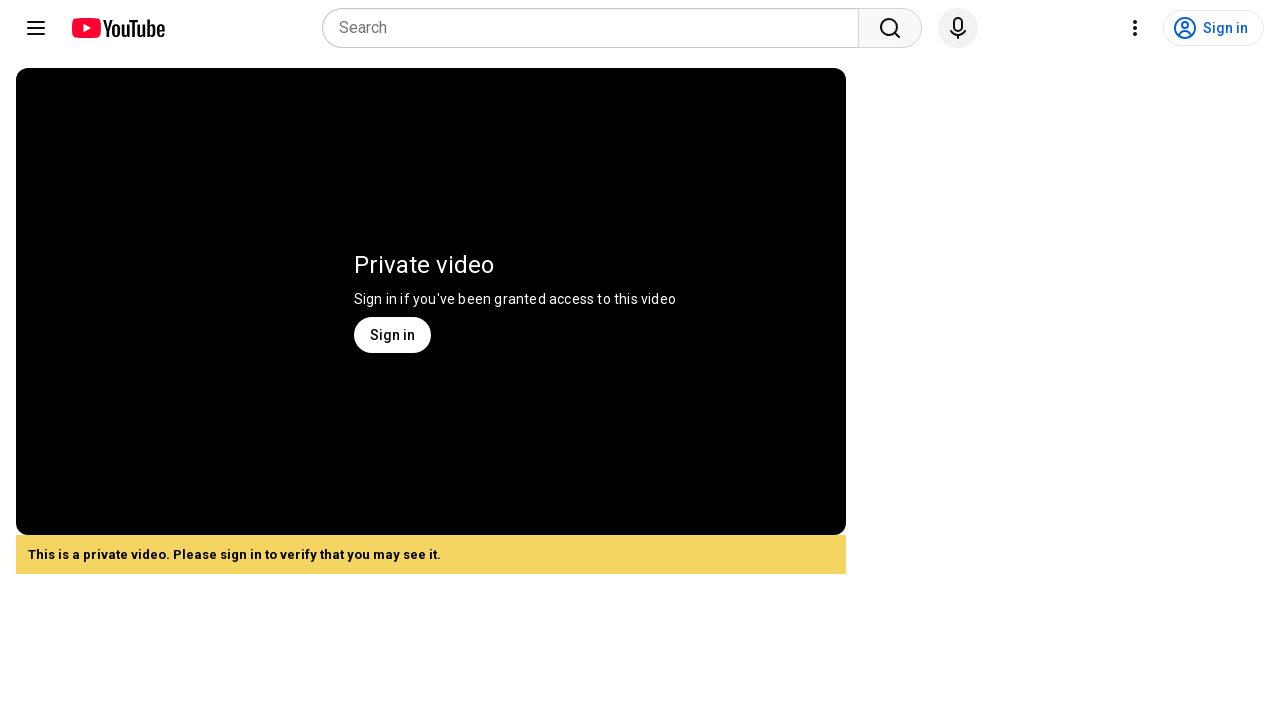

Refreshed YouTube video page (refresh 5 of 10)
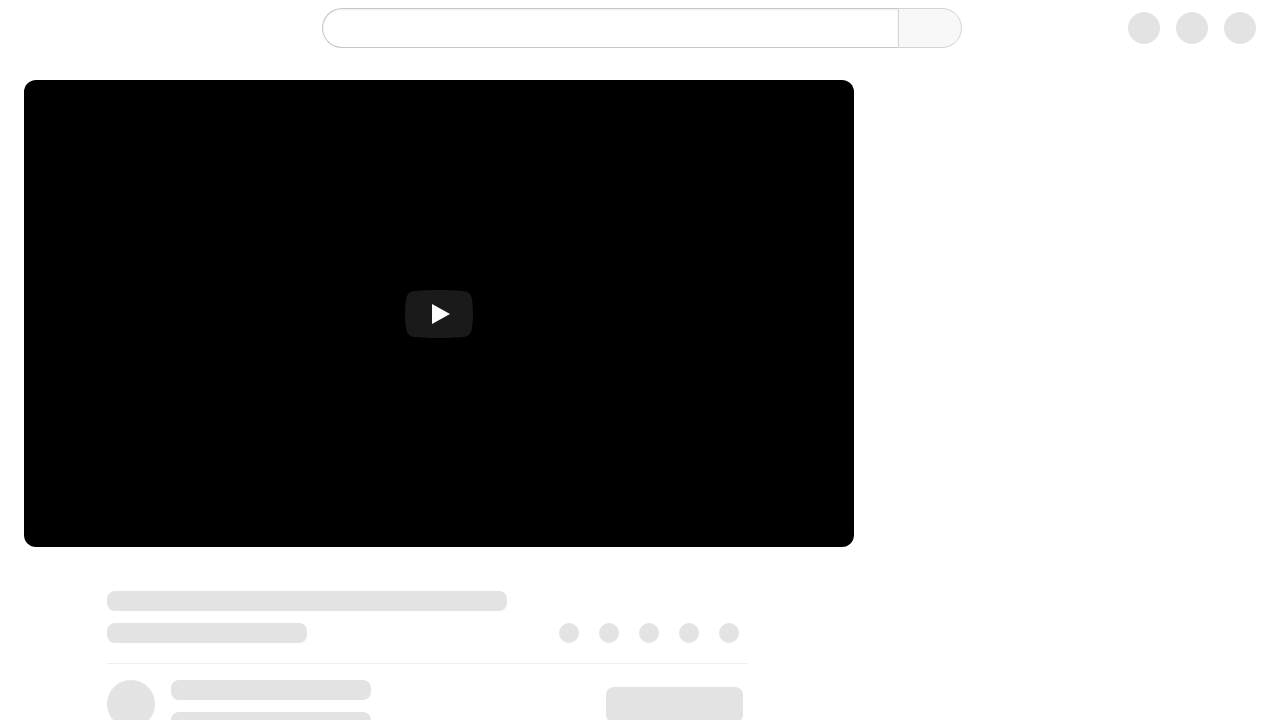

Waited 3 seconds before refresh
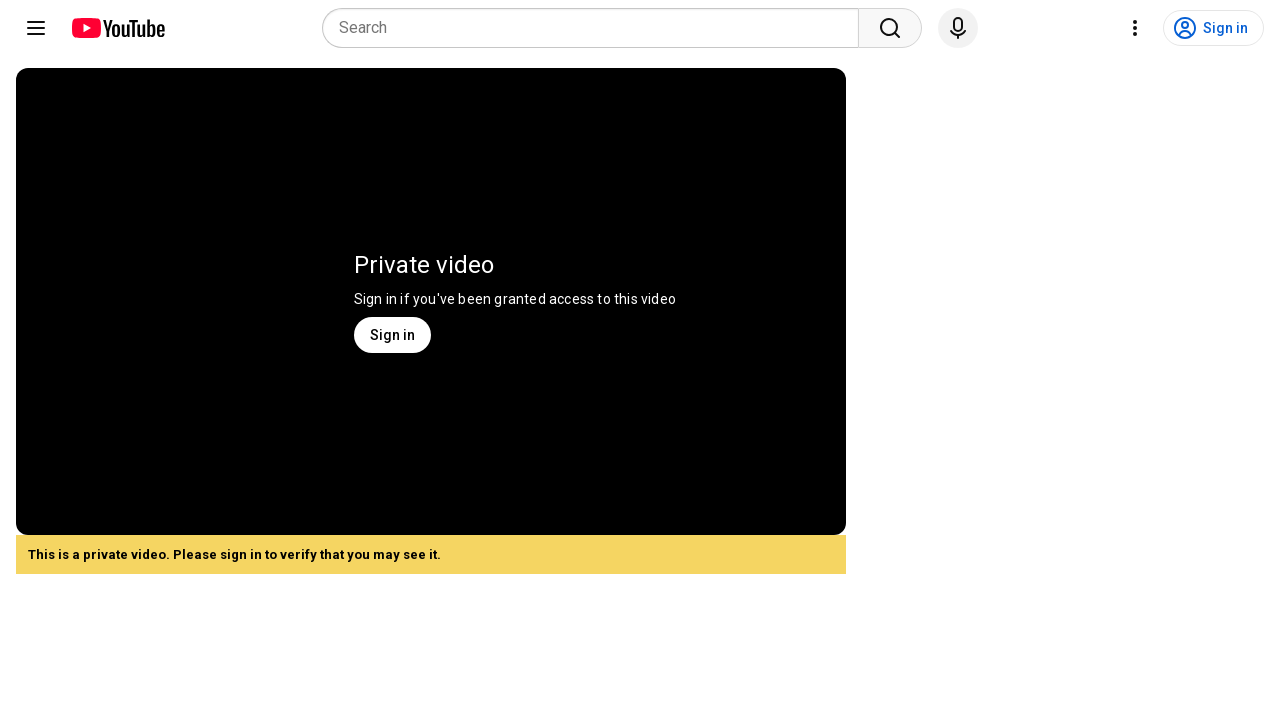

Refreshed YouTube video page (refresh 6 of 10)
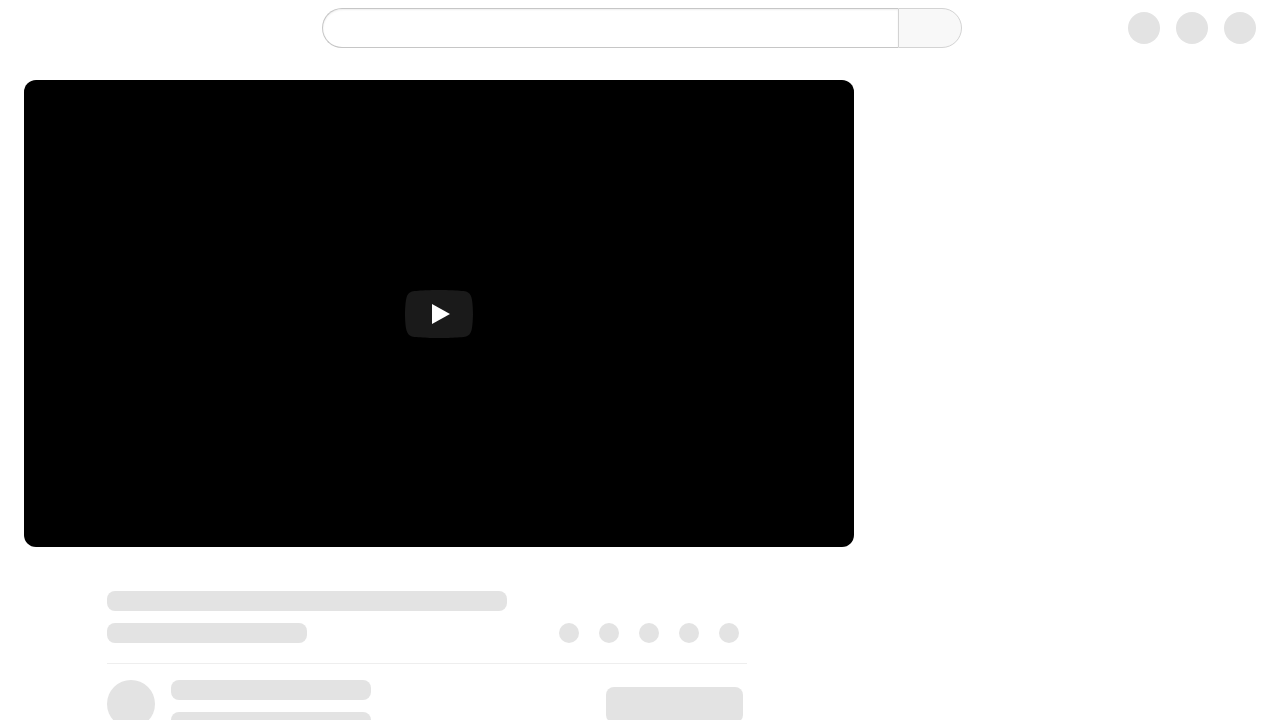

Waited 3 seconds before refresh
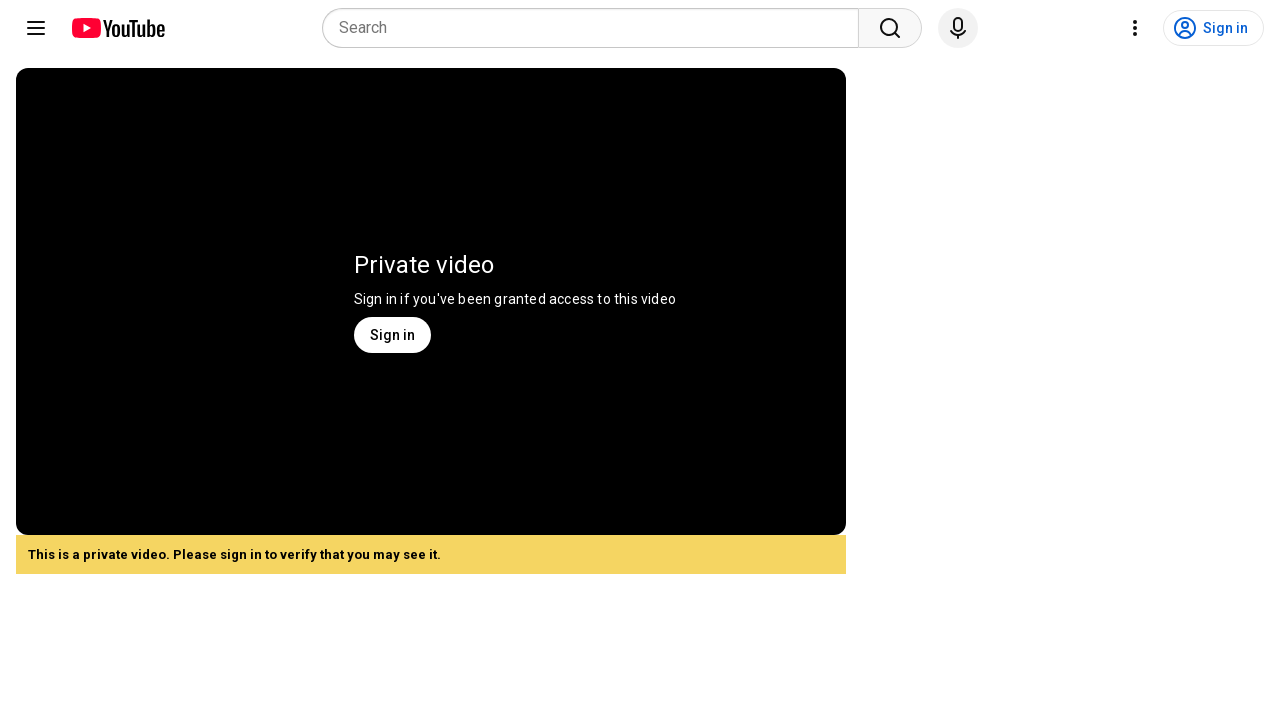

Refreshed YouTube video page (refresh 7 of 10)
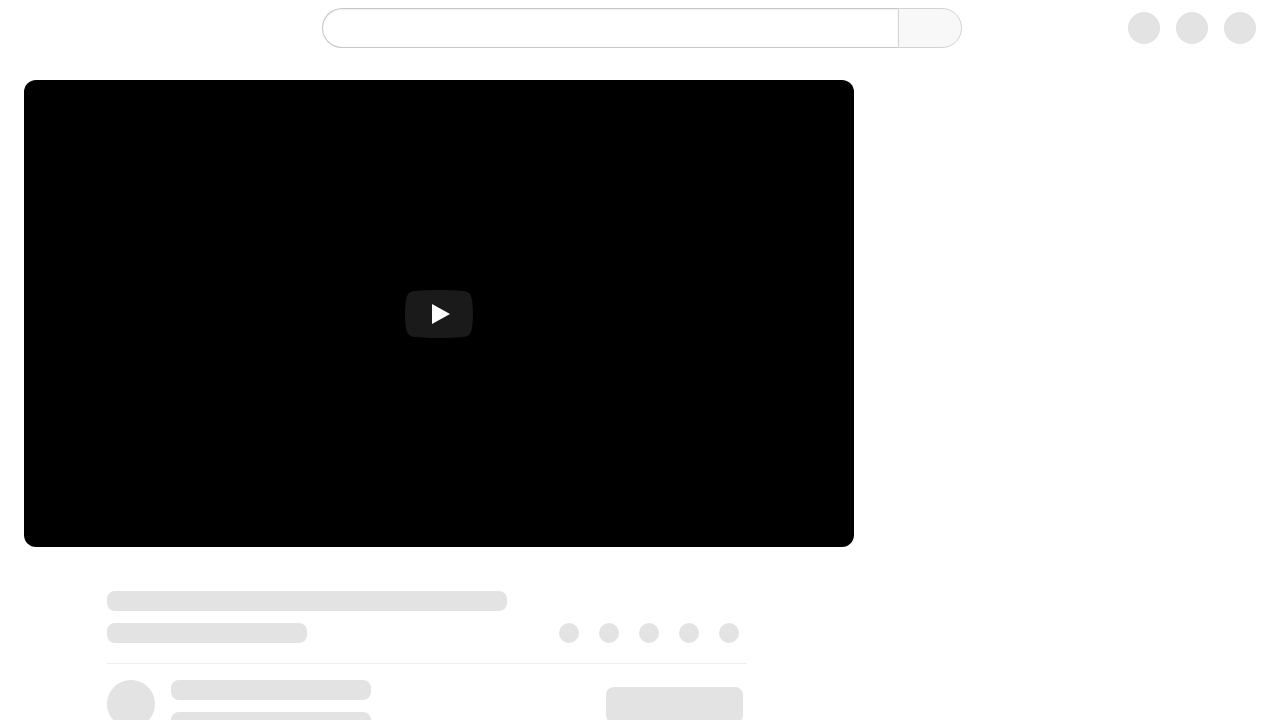

Waited 3 seconds before refresh
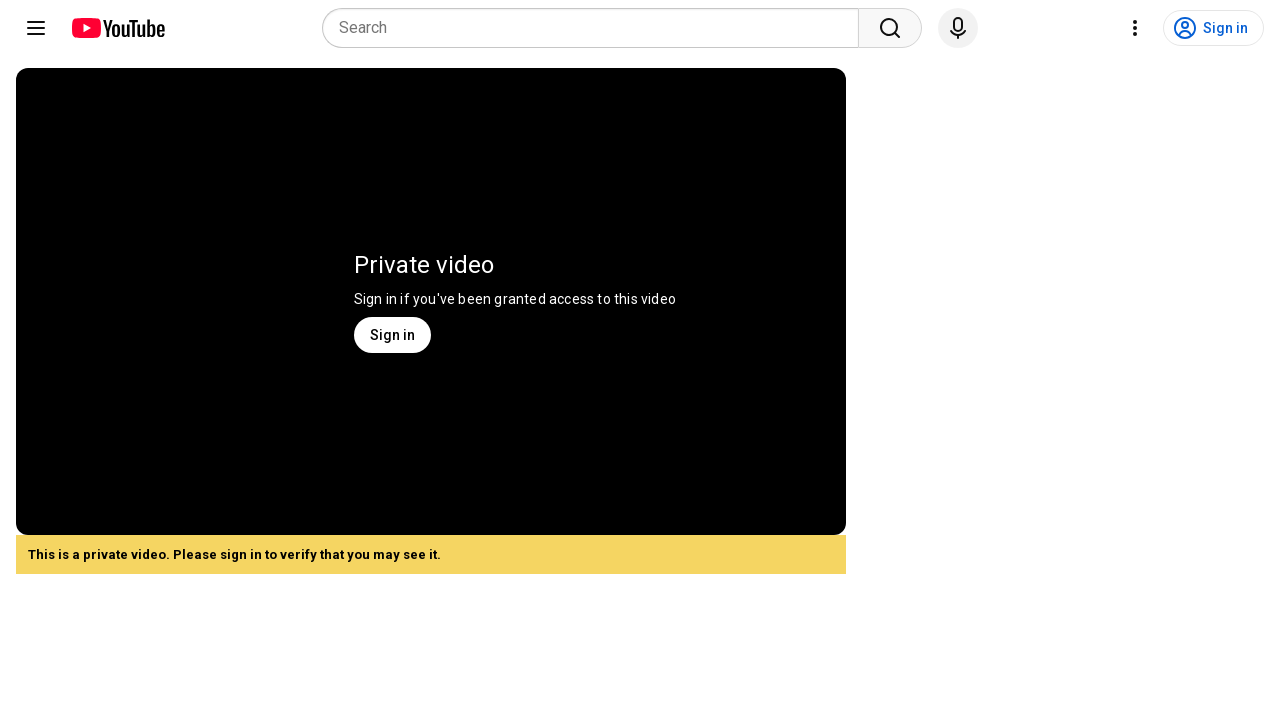

Refreshed YouTube video page (refresh 8 of 10)
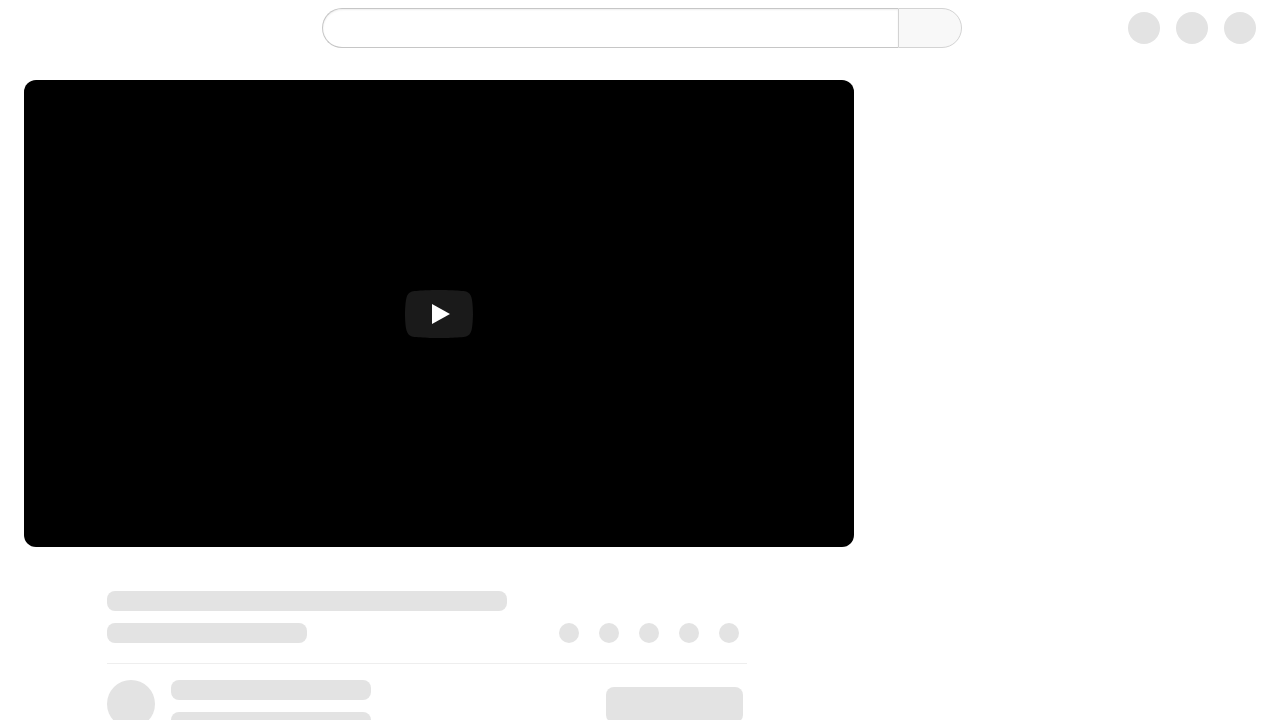

Waited 3 seconds before refresh
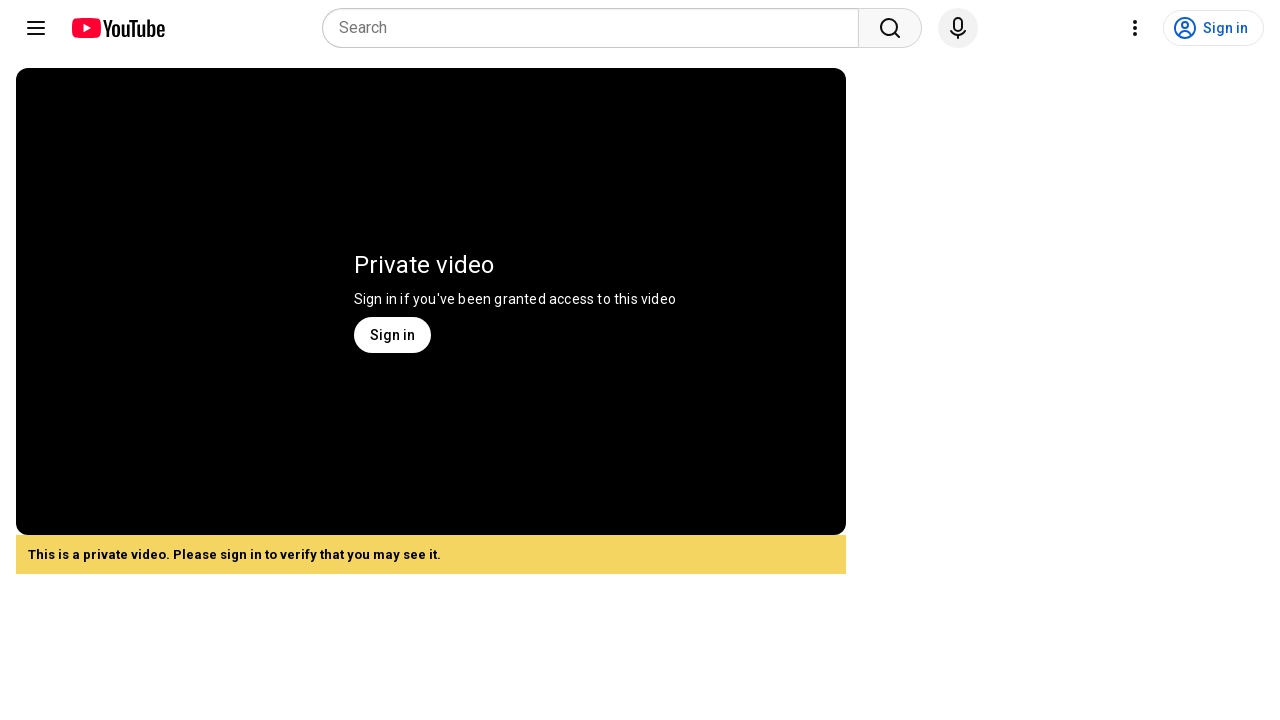

Refreshed YouTube video page (refresh 9 of 10)
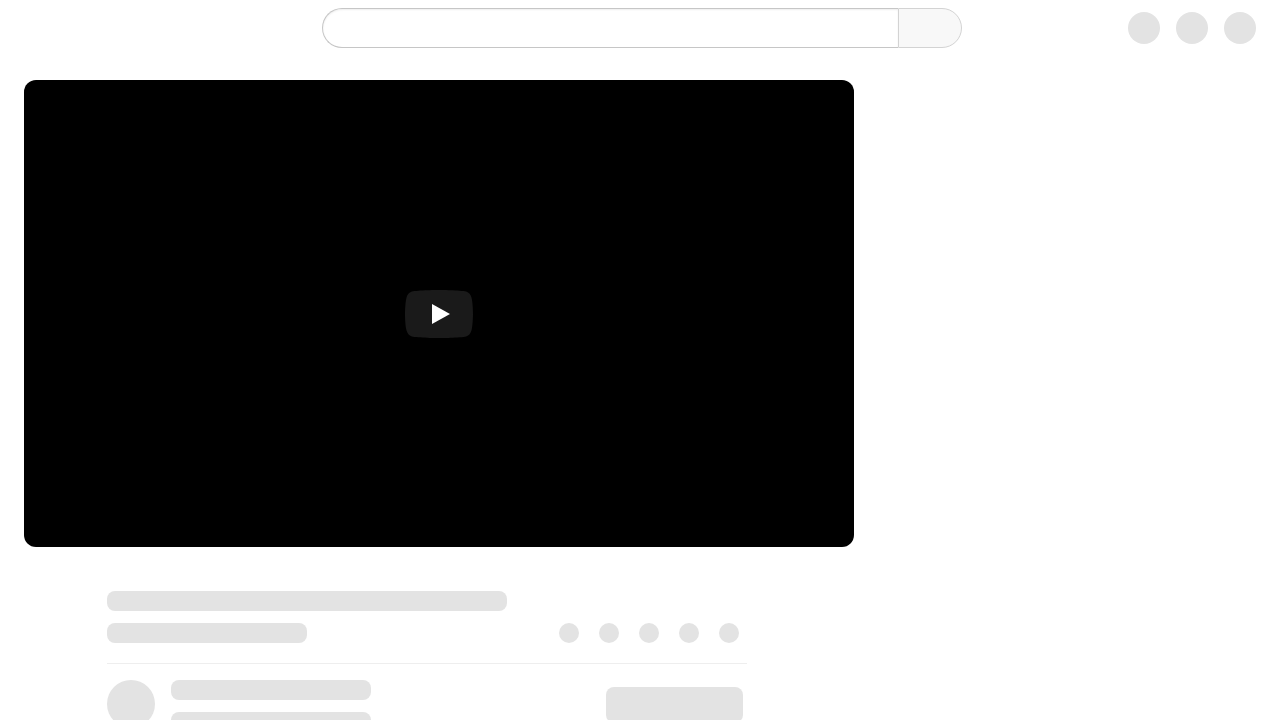

Waited 3 seconds before refresh
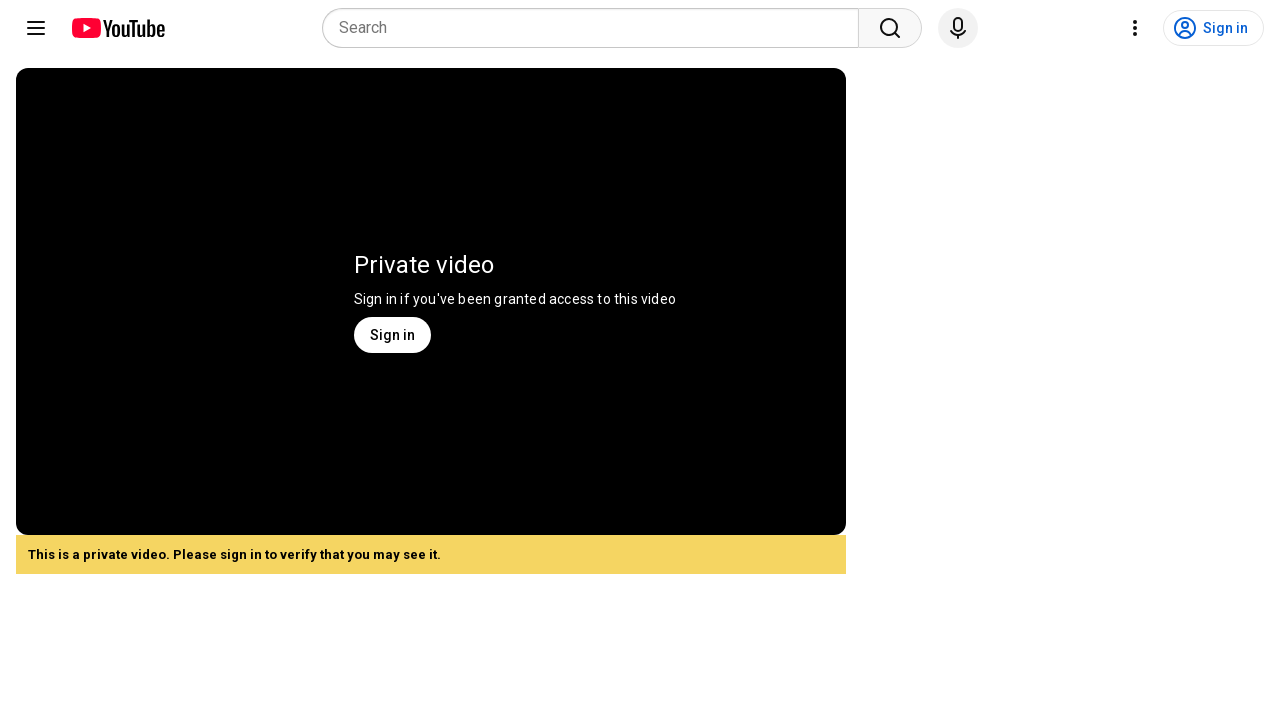

Refreshed YouTube video page (refresh 10 of 10)
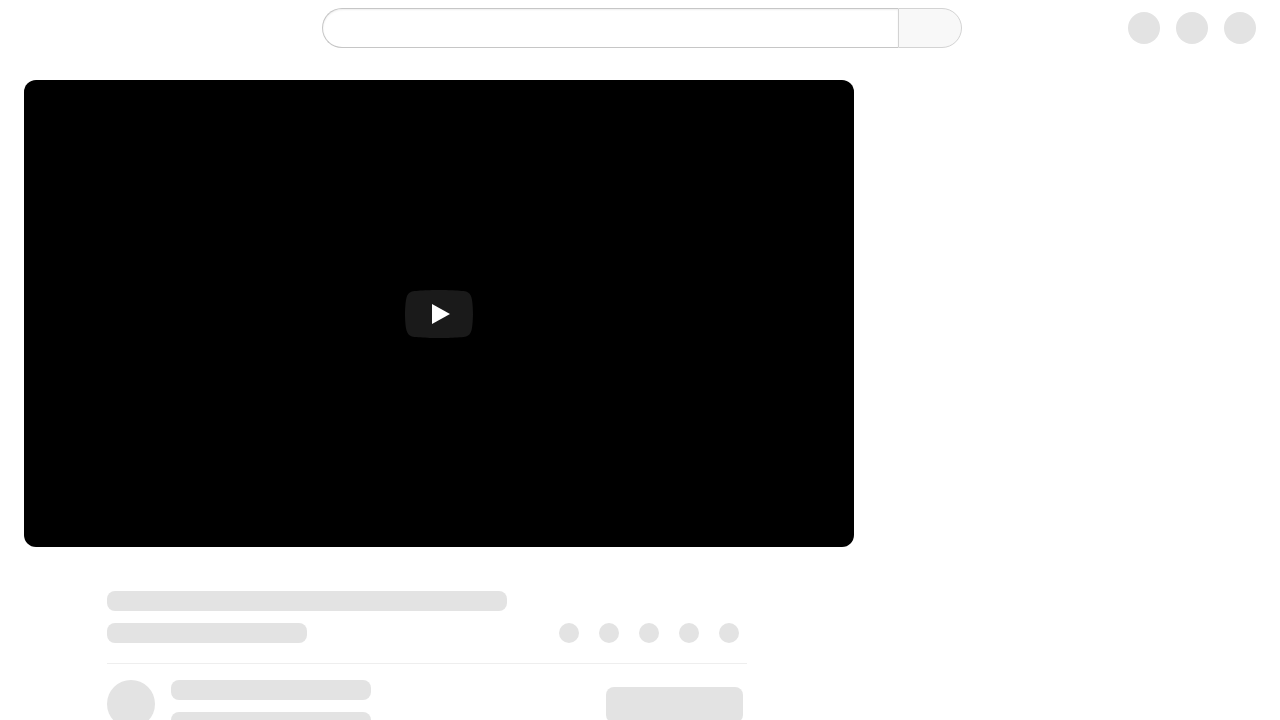

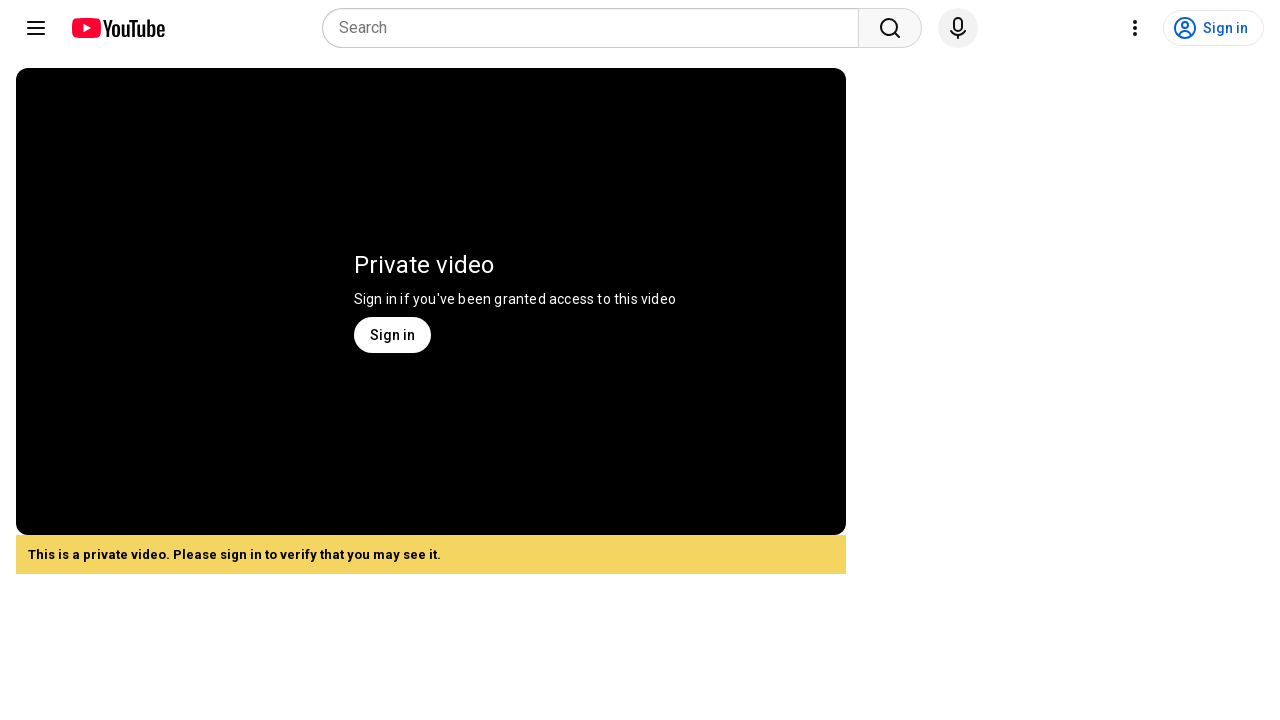